Waits for a price to drop to $100, books an item, then solves a mathematical problem and submits the answer

Starting URL: http://suninjuly.github.io/explicit_wait2.html

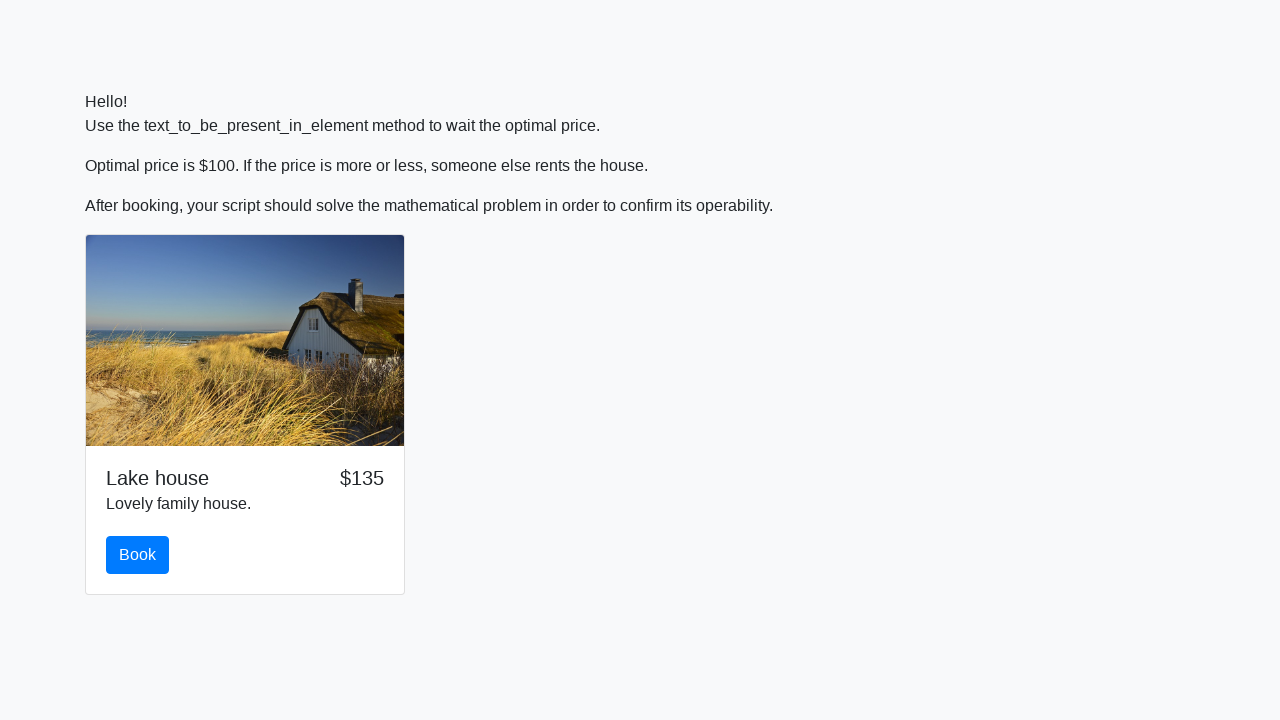

Waited for price to drop to $100
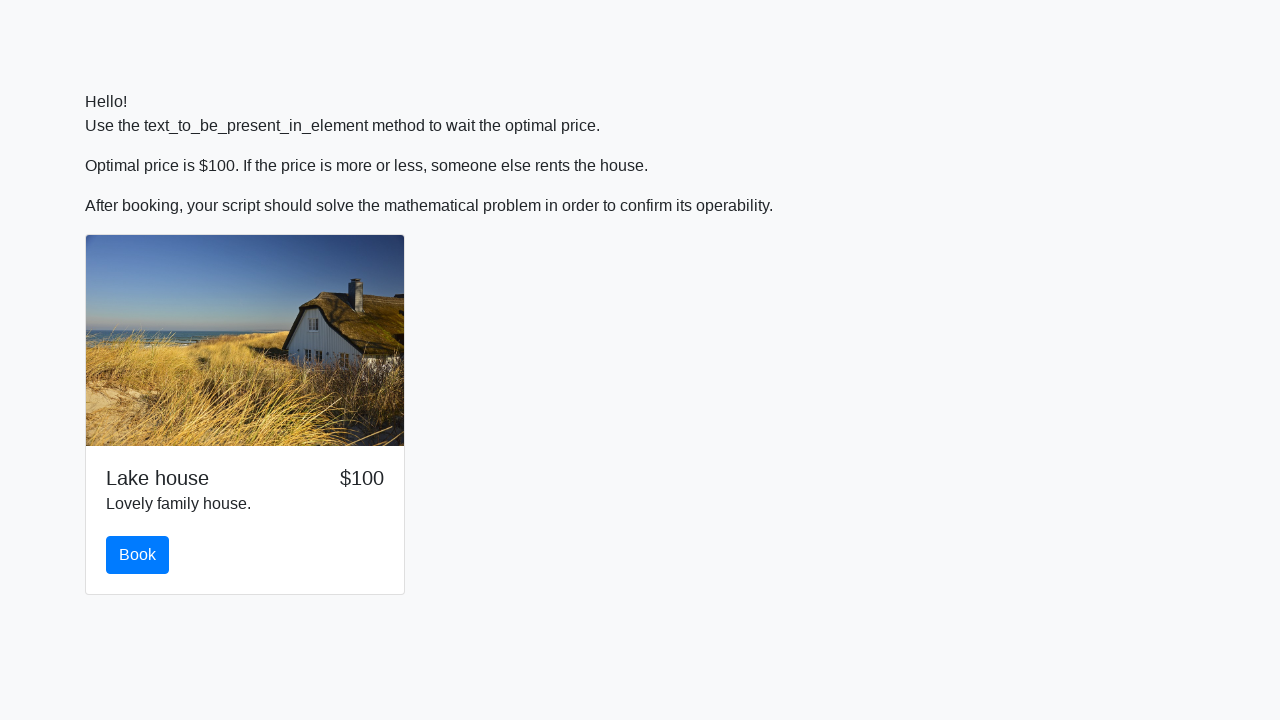

Clicked the book button at (138, 555) on #book
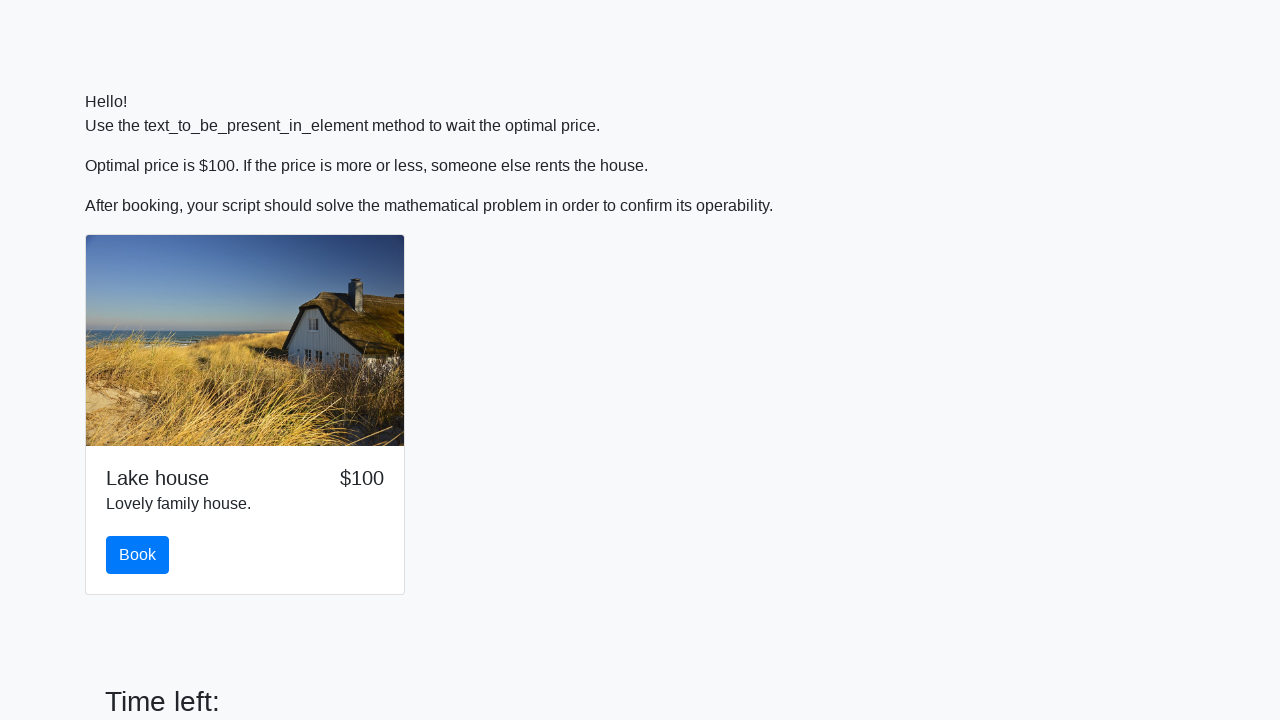

Located the math problem input value element
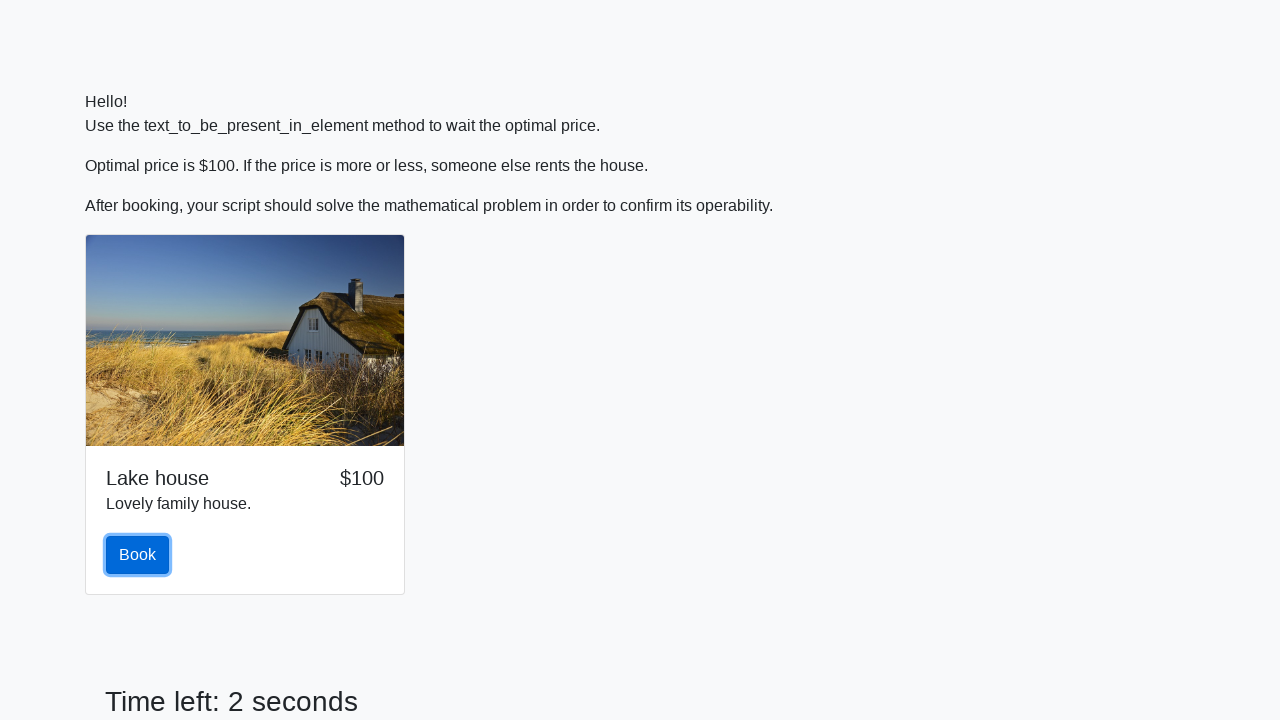

Calculated answer using mathematical formula: 1.789077669862845
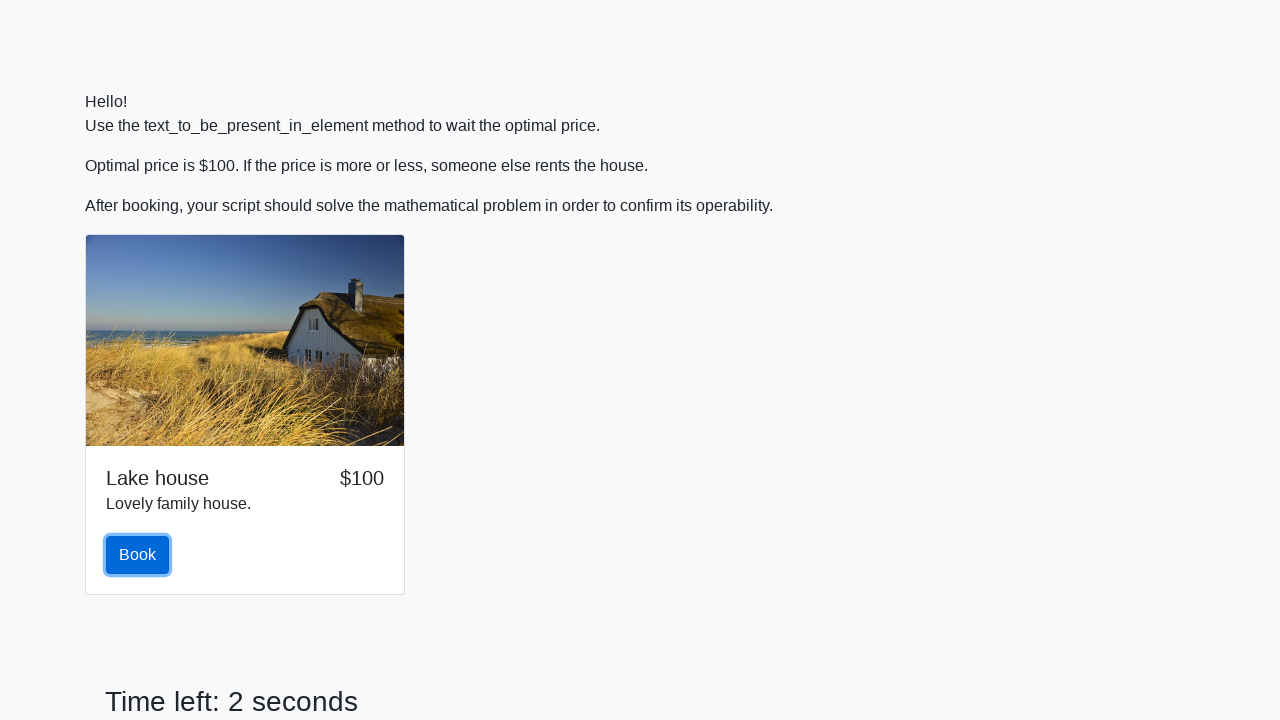

Filled answer field with calculated value: 1.789077669862845 on #answer
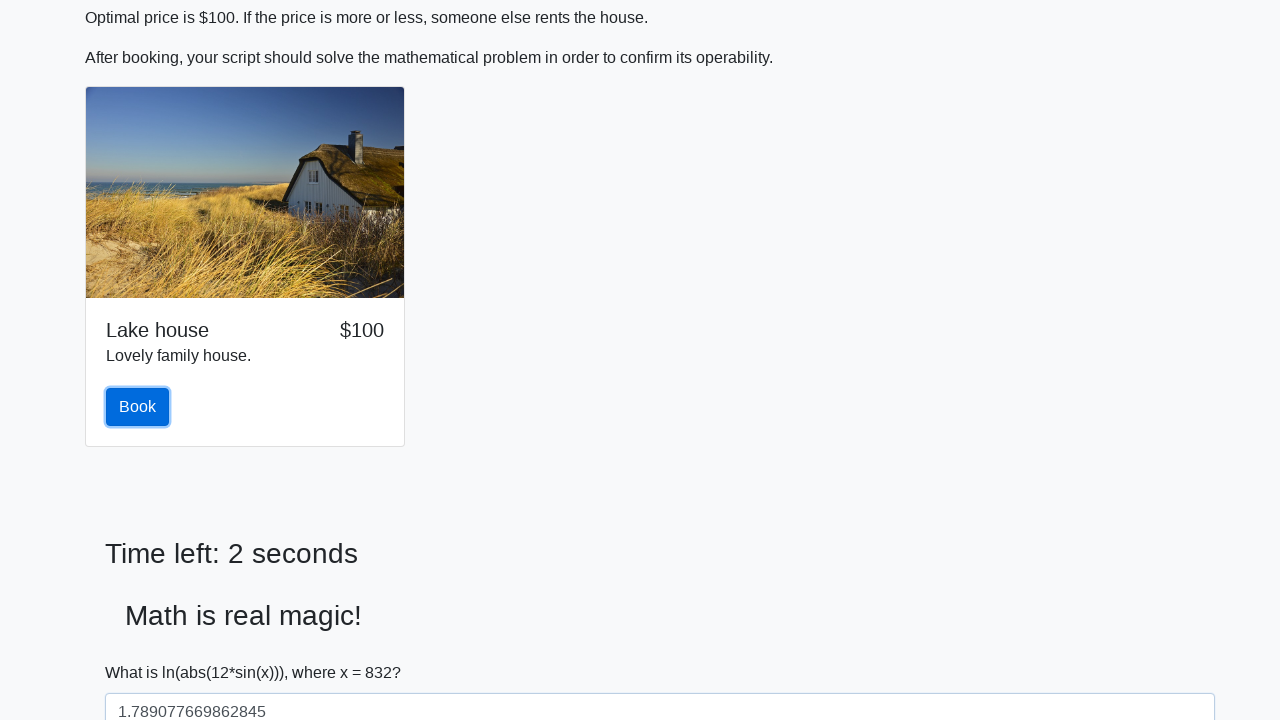

Clicked Submit button to submit the answer at (143, 651) on xpath=//button[text()="Submit"]
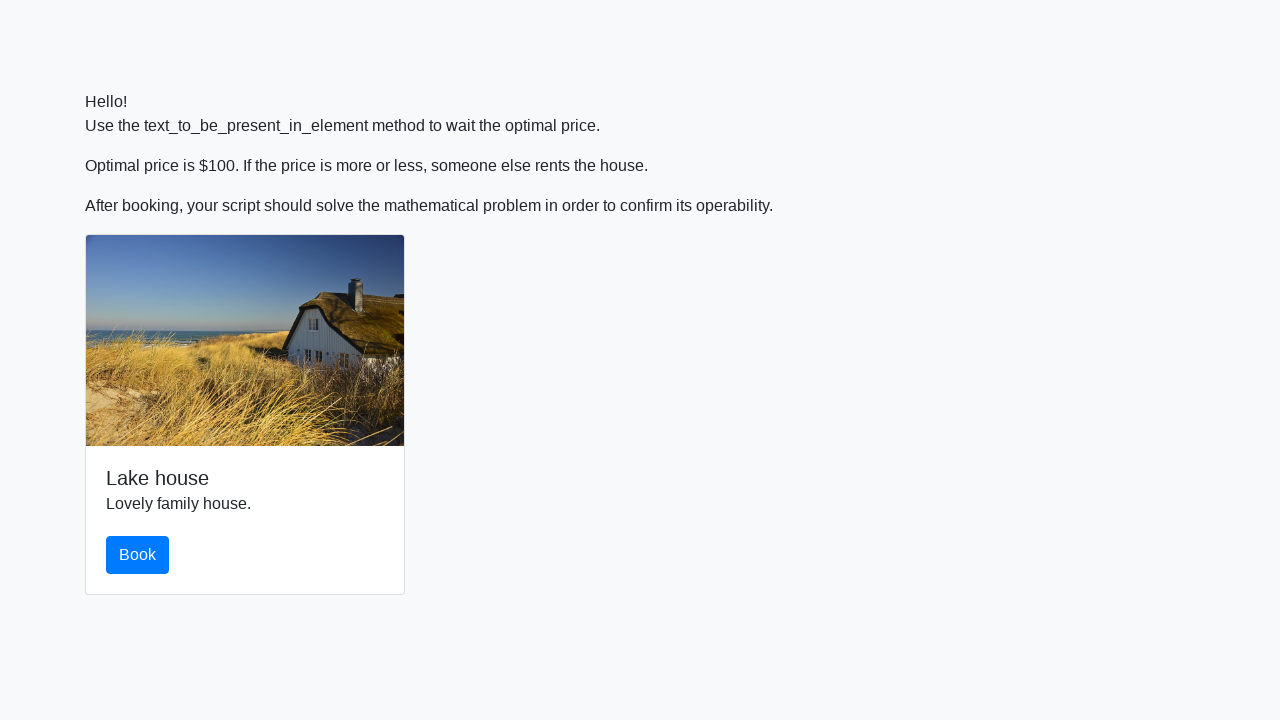

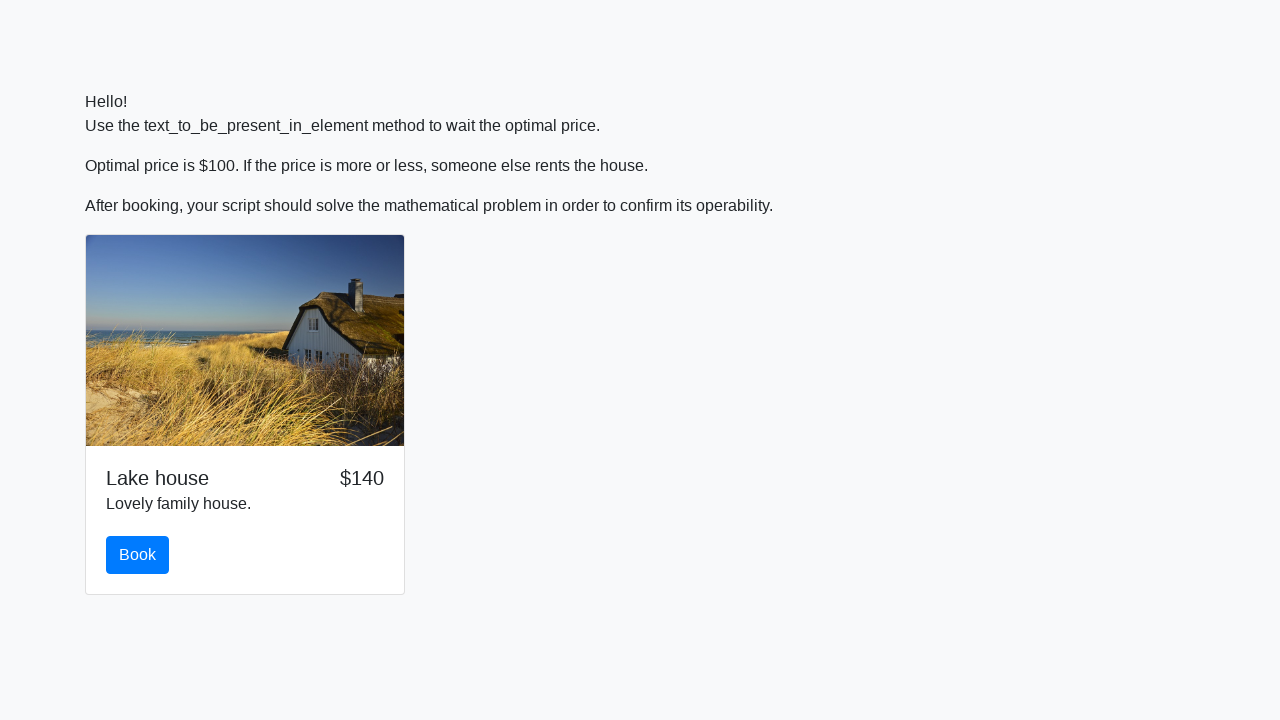